Tests autosuggest dropdown functionality by typing "Ind" and selecting "India" from the suggestions, then tests senior citizen discount checkbox selection

Starting URL: https://rahulshettyacademy.com/dropdownsPractise/

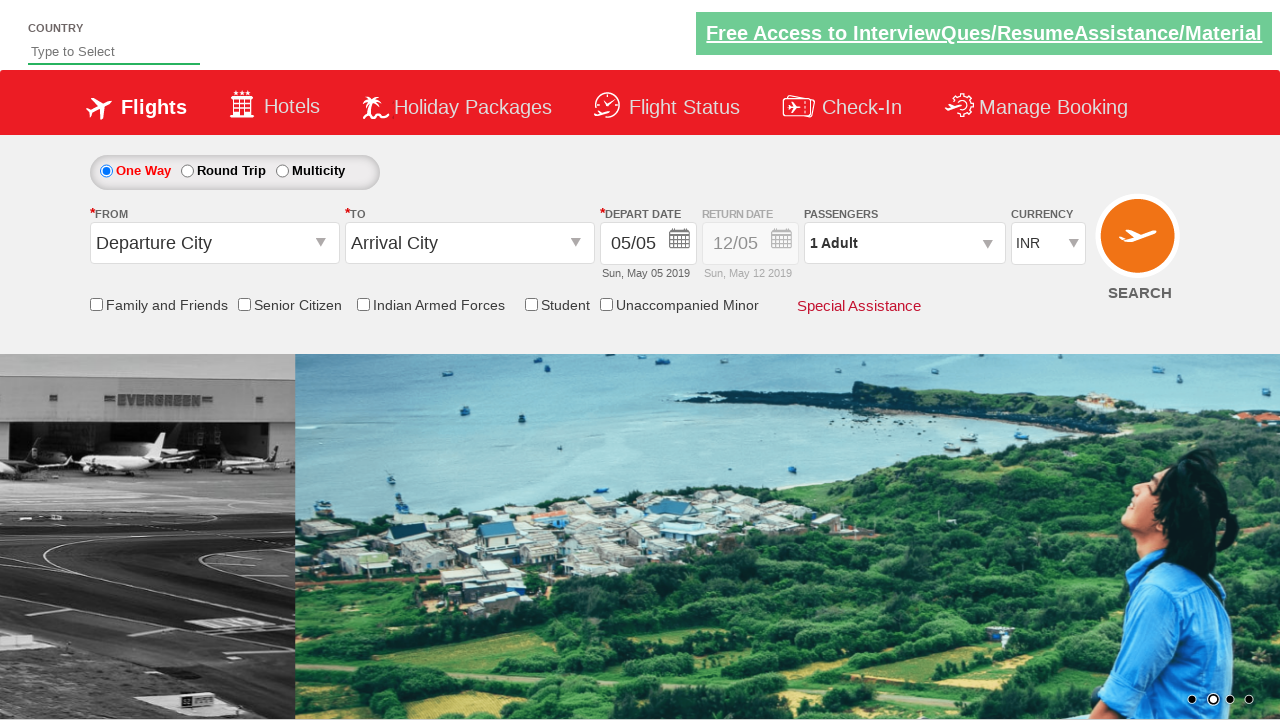

Typed 'Ind' in the autosuggest field on #autosuggest
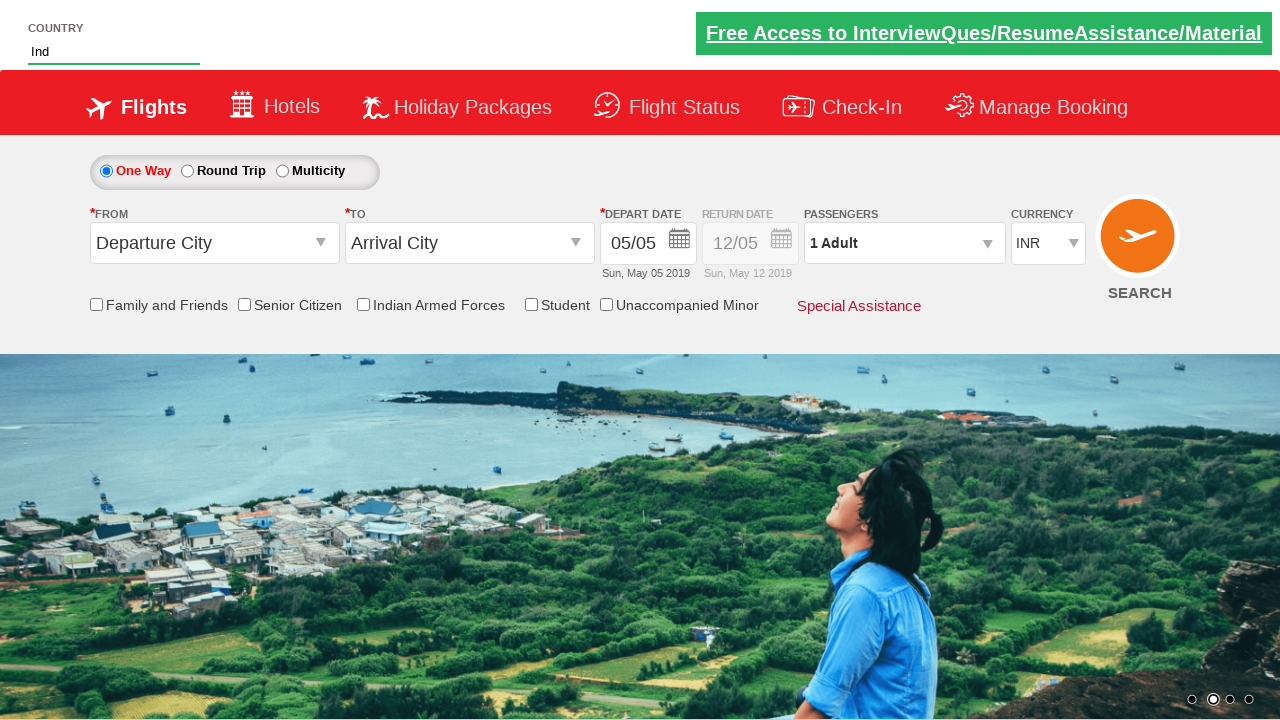

Autosuggest dropdown options appeared
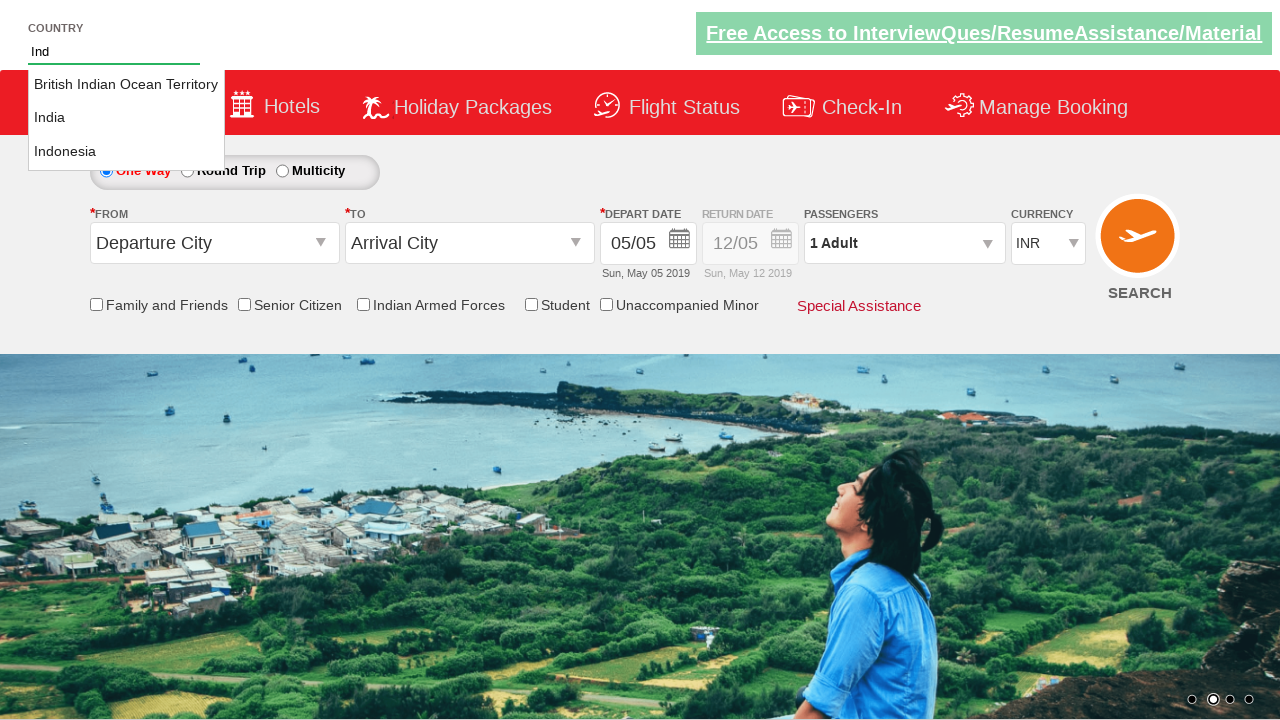

Selected 'India' from the autosuggest dropdown at (126, 118) on li.ui-menu-item a >> nth=1
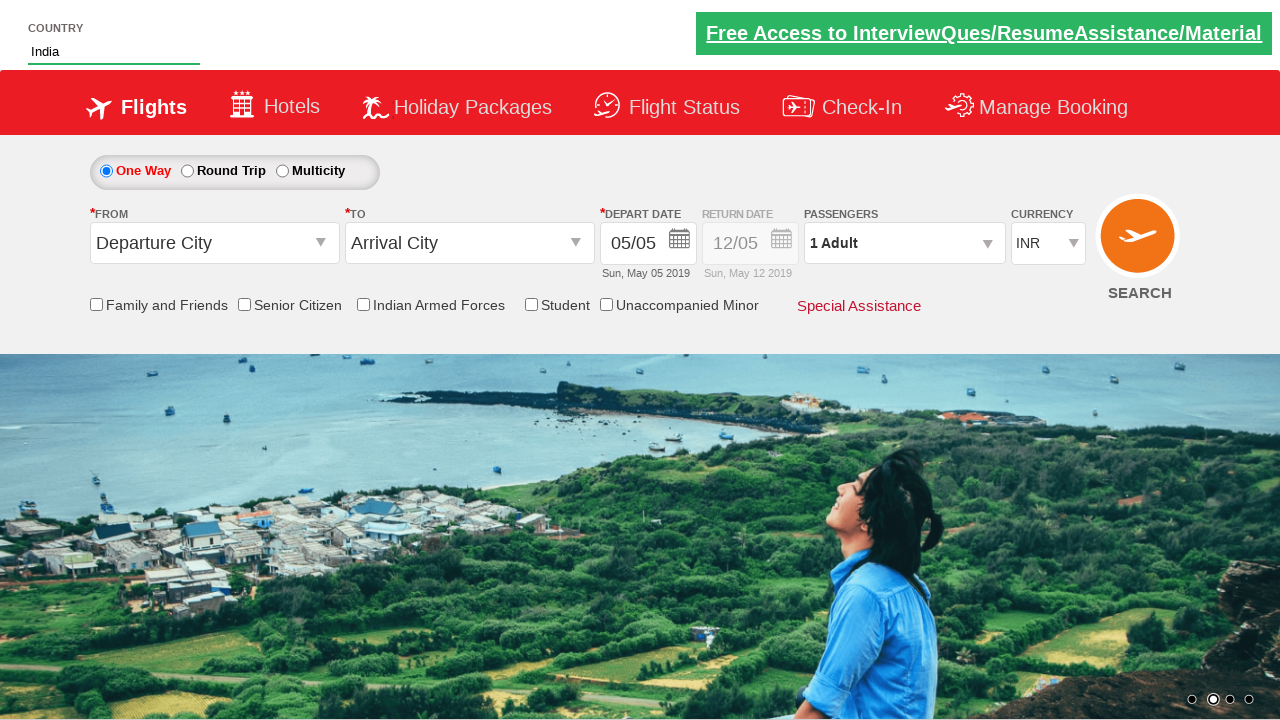

Clicked on Senior Citizen Discount checkbox at (244, 304) on input[id*='SeniorCitizenDiscount']
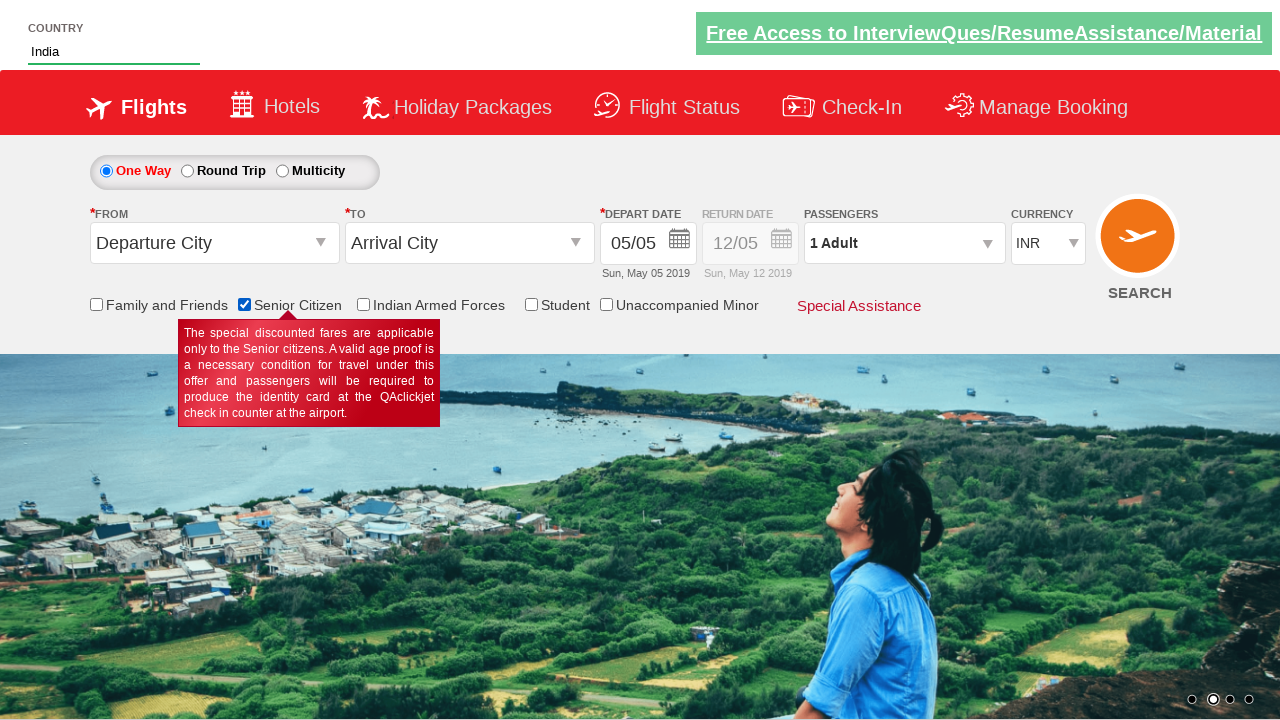

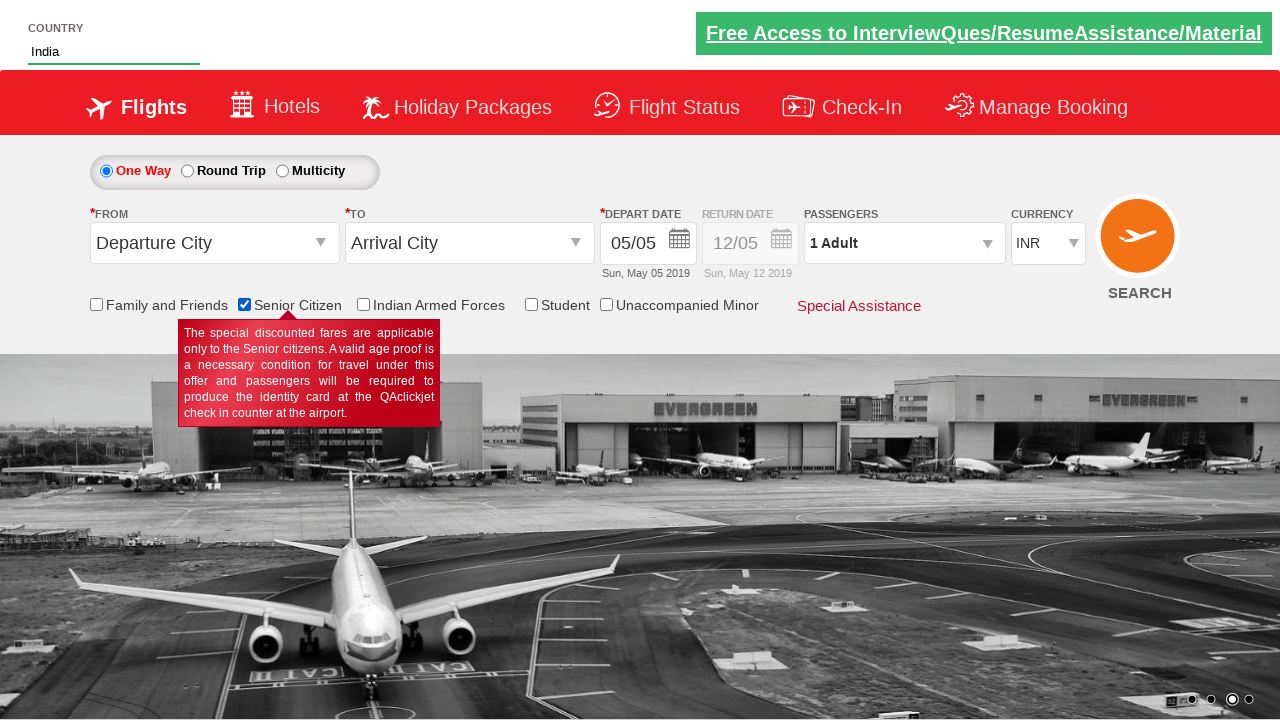